Tests the add/remove elements functionality by clicking the "Add Element" button 5 times and verifying that delete buttons appear

Starting URL: http://the-internet.herokuapp.com/add_remove_elements/

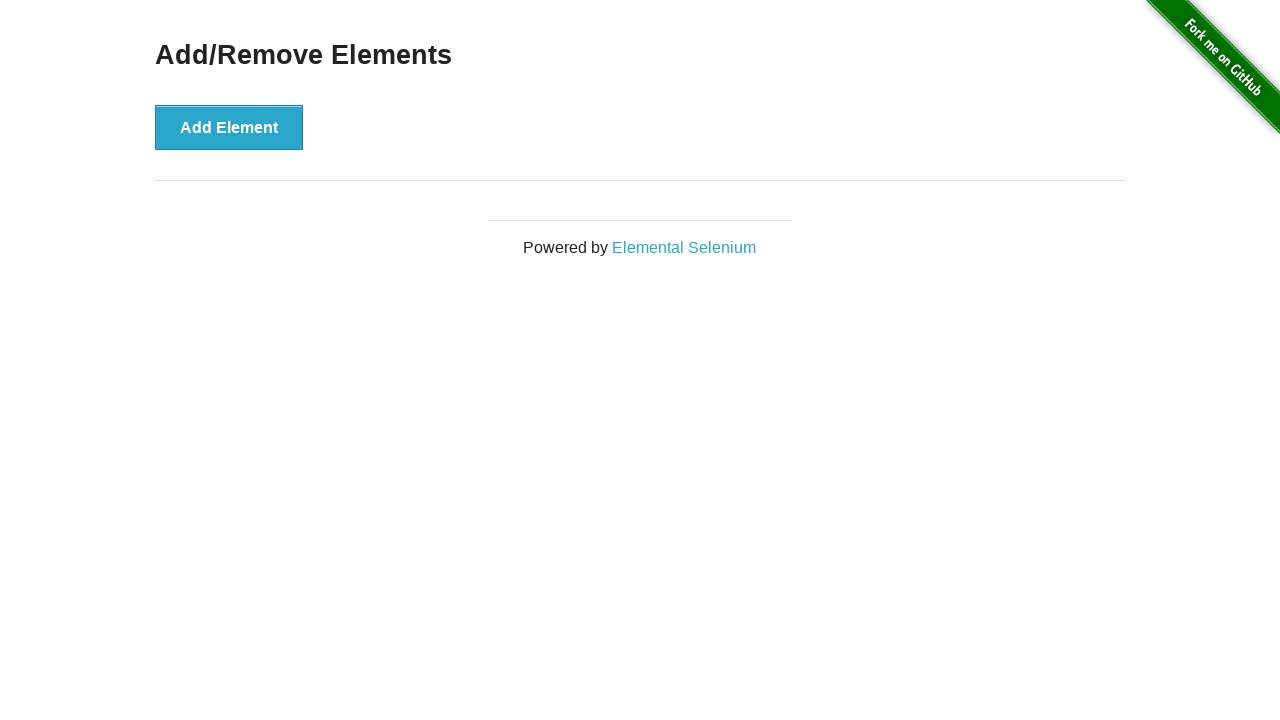

Navigated to add/remove elements page
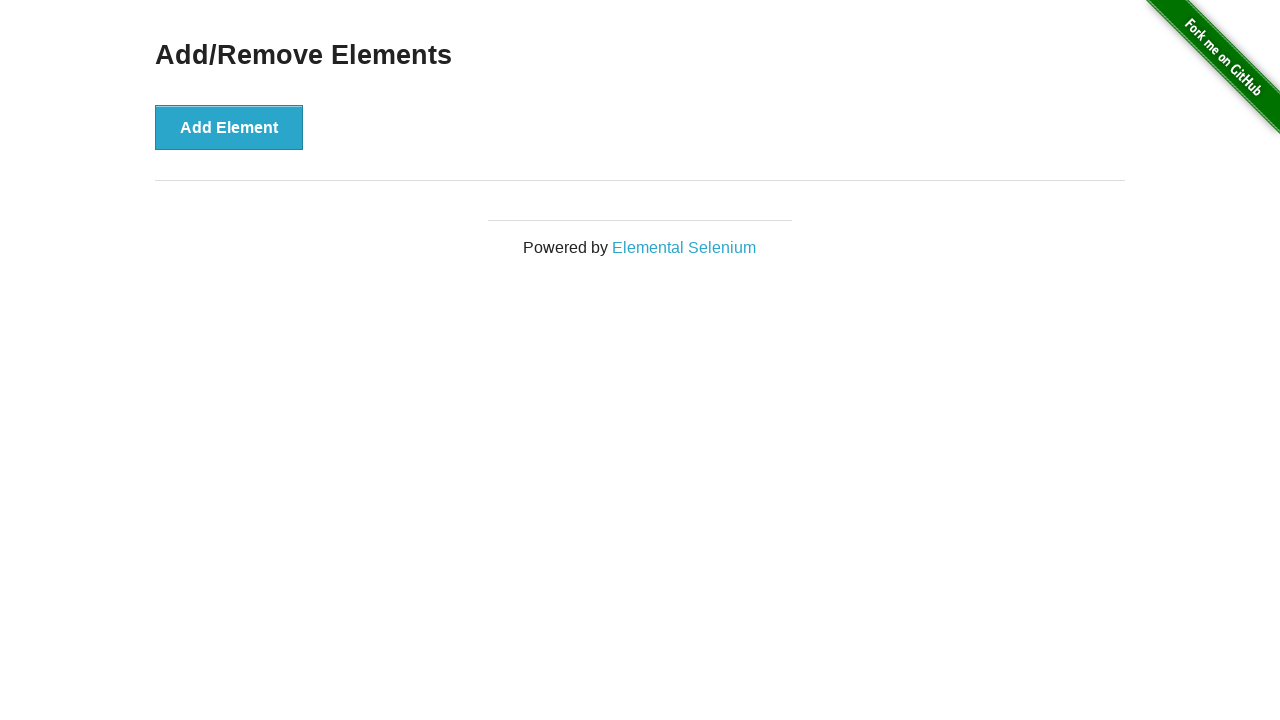

Clicked 'Add Element' button at (229, 127) on xpath=//button[text()='Add Element']
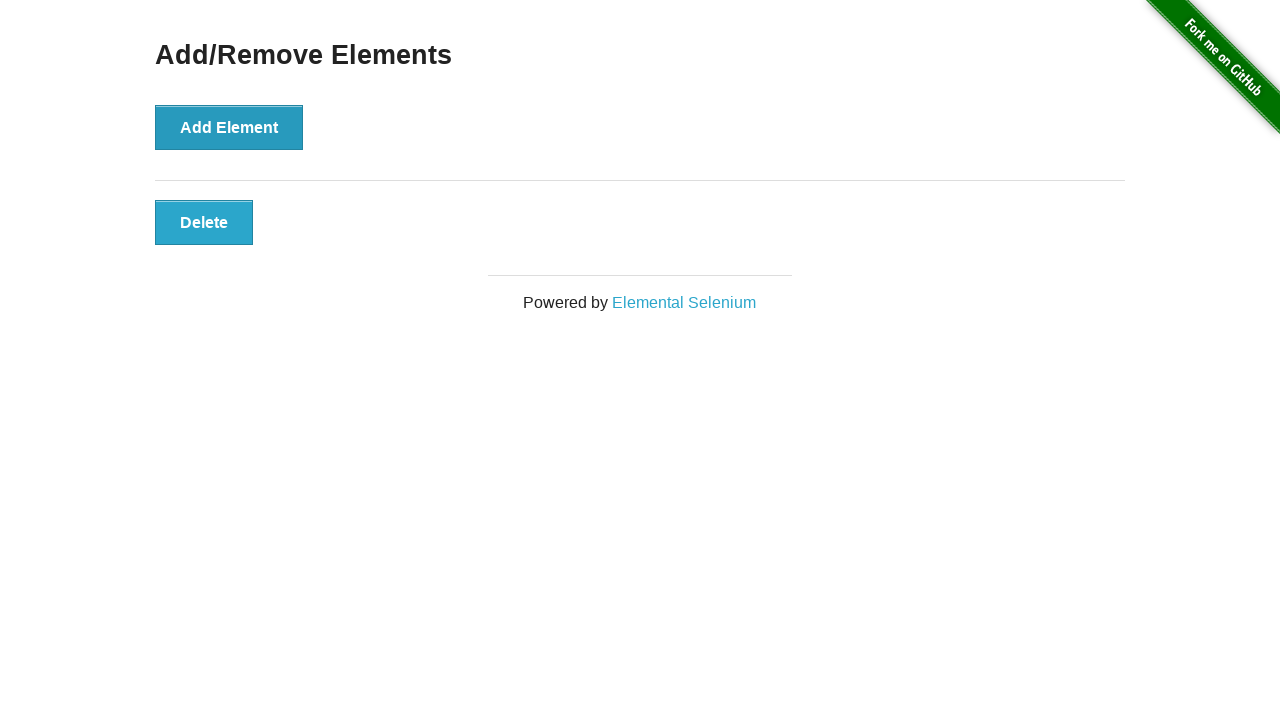

Clicked 'Add Element' button at (229, 127) on xpath=//button[text()='Add Element']
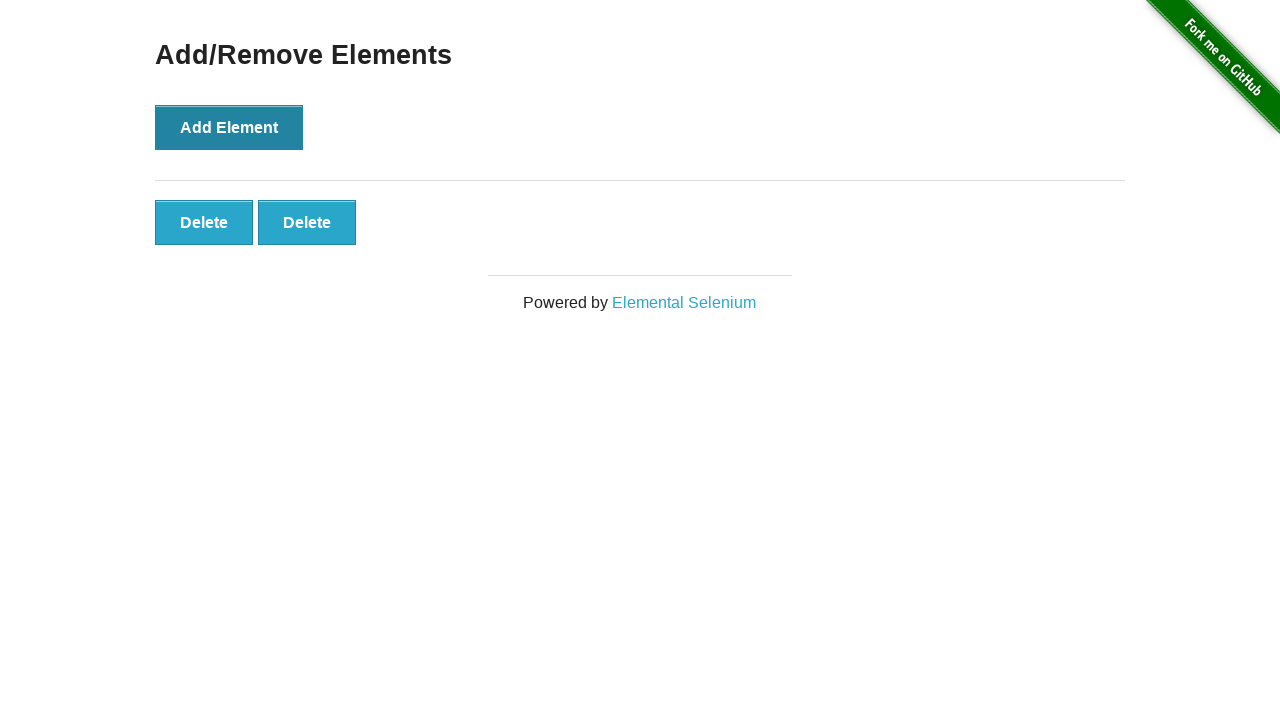

Clicked 'Add Element' button at (229, 127) on xpath=//button[text()='Add Element']
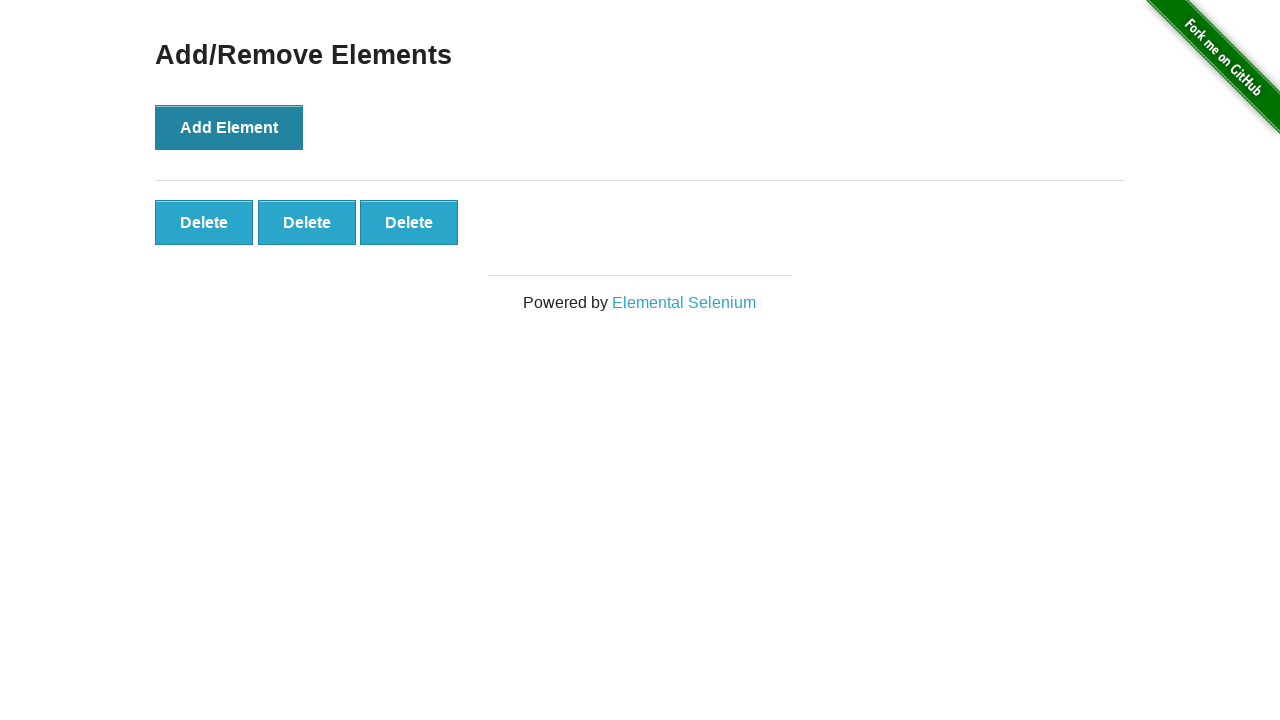

Clicked 'Add Element' button at (229, 127) on xpath=//button[text()='Add Element']
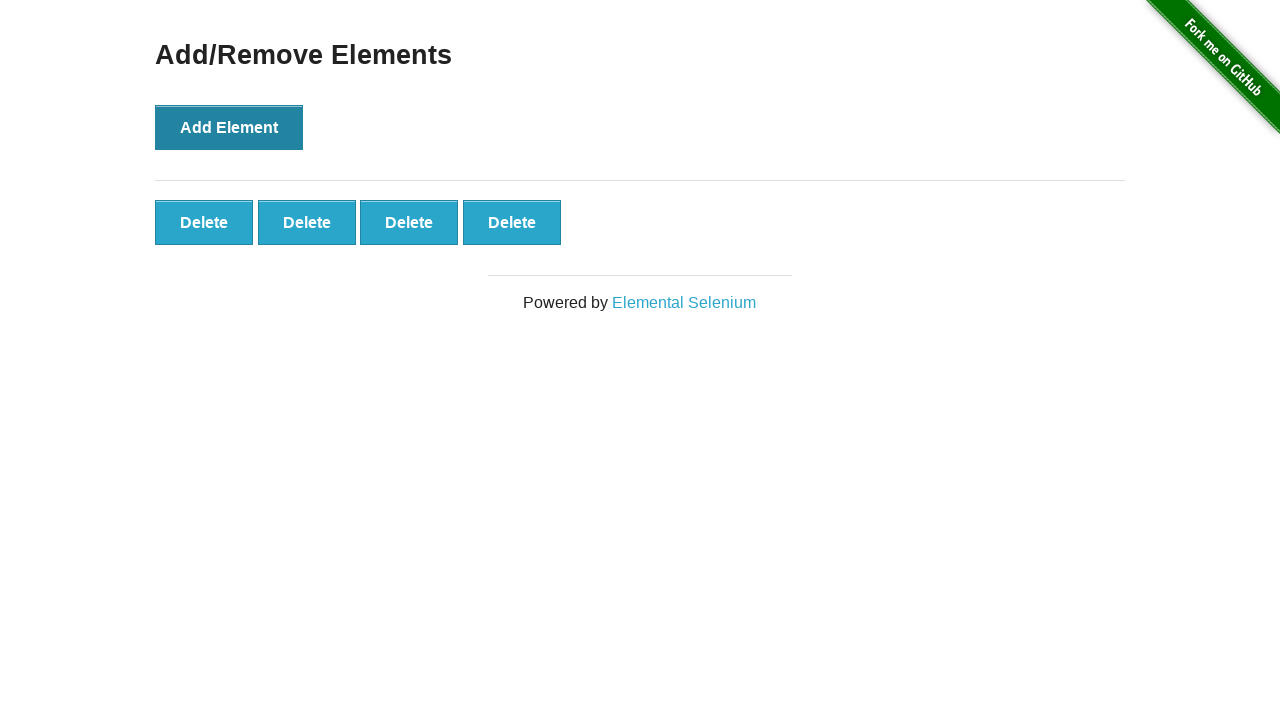

Clicked 'Add Element' button at (229, 127) on xpath=//button[text()='Add Element']
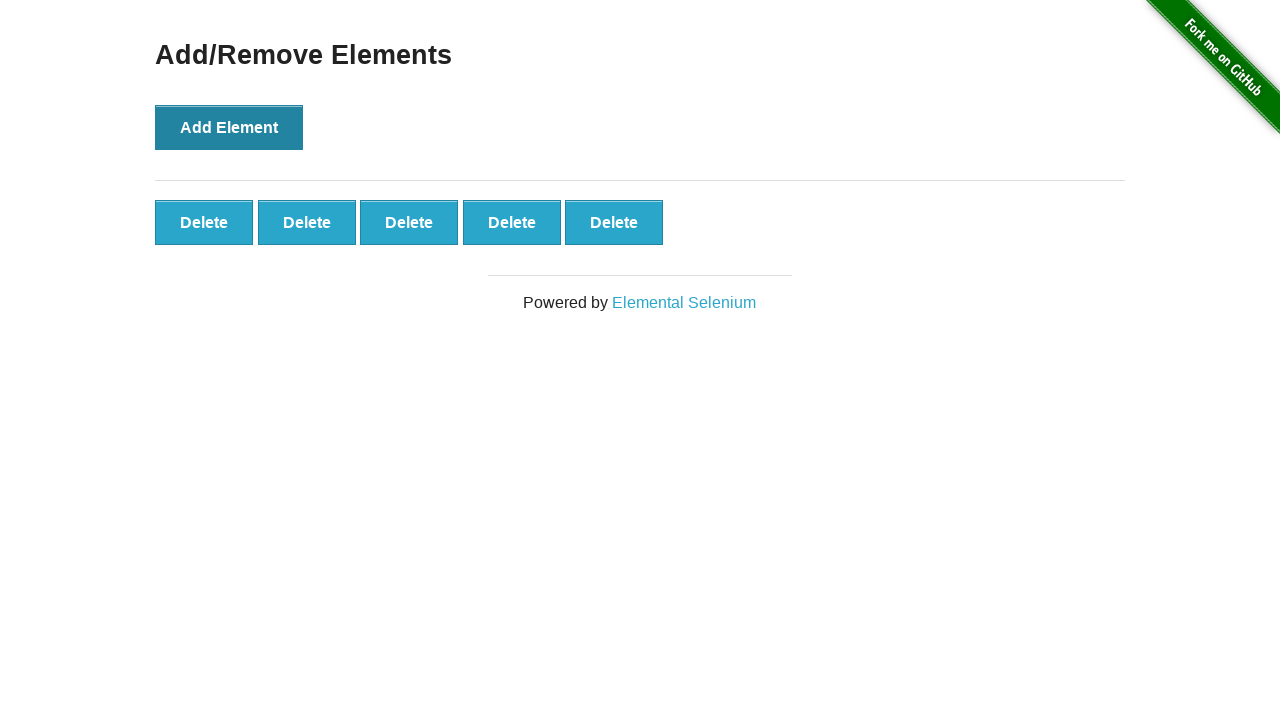

Delete buttons appeared on the page
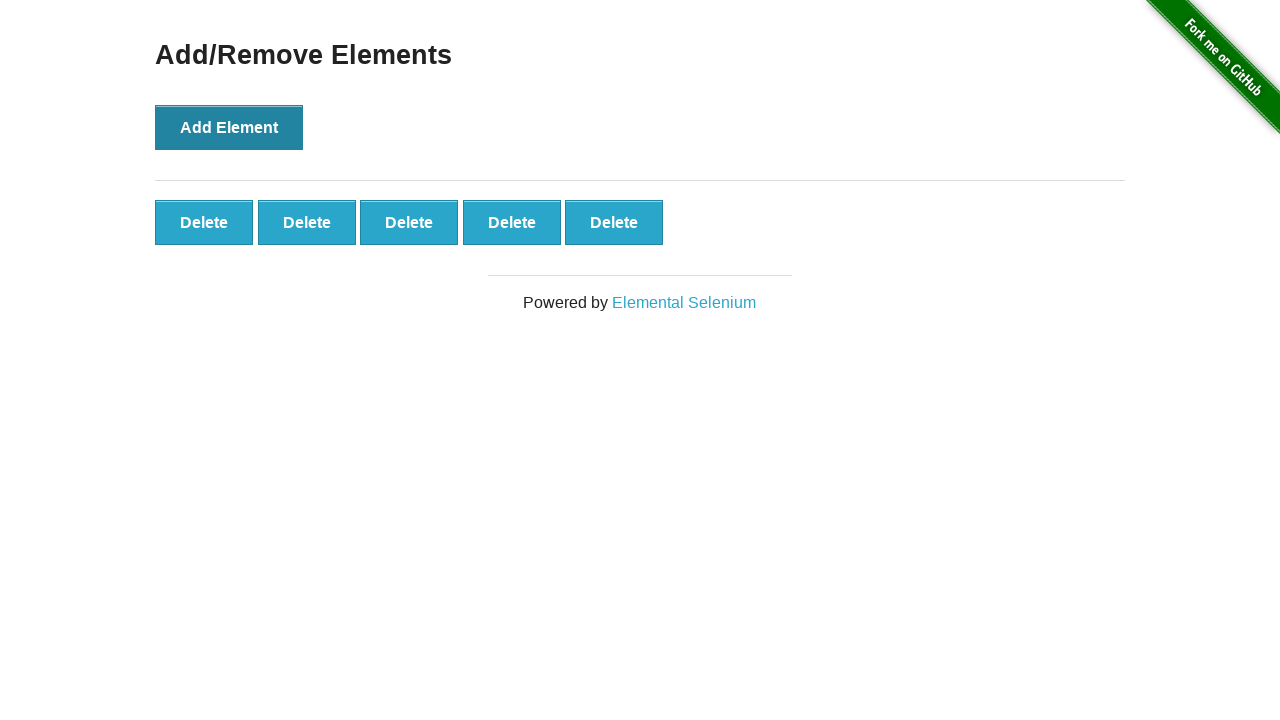

Verified that all 5 delete buttons are present
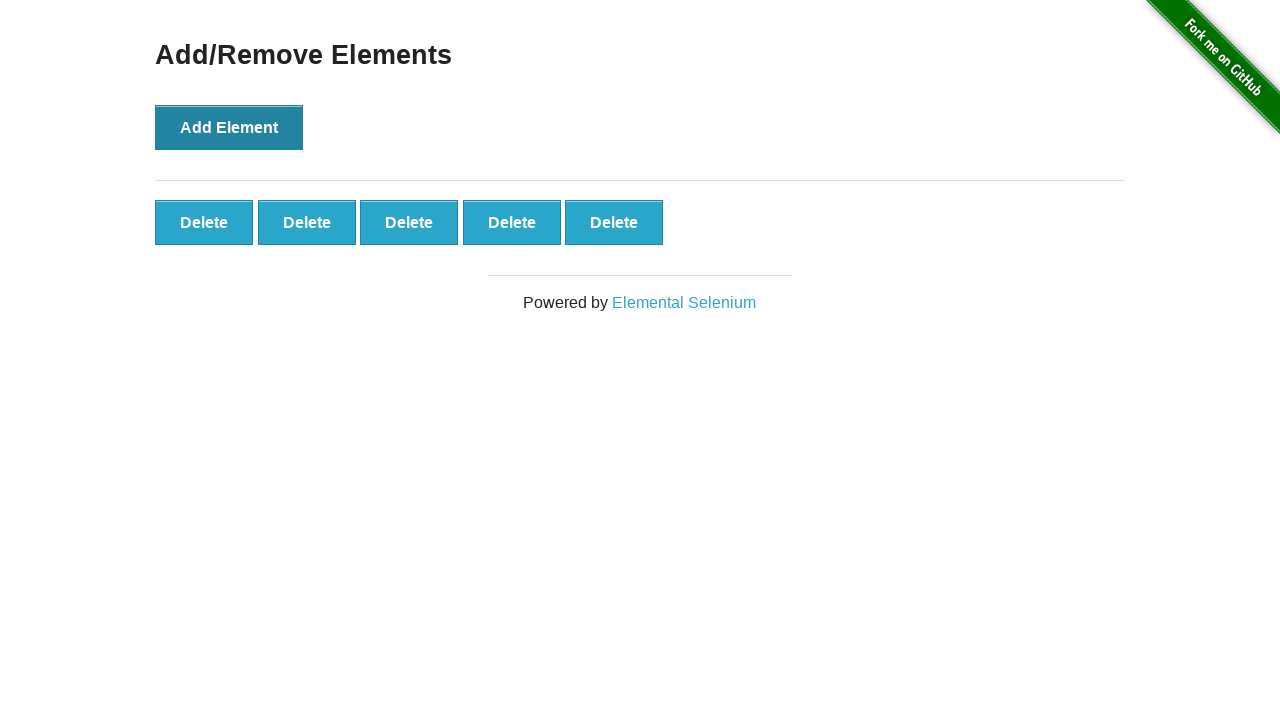

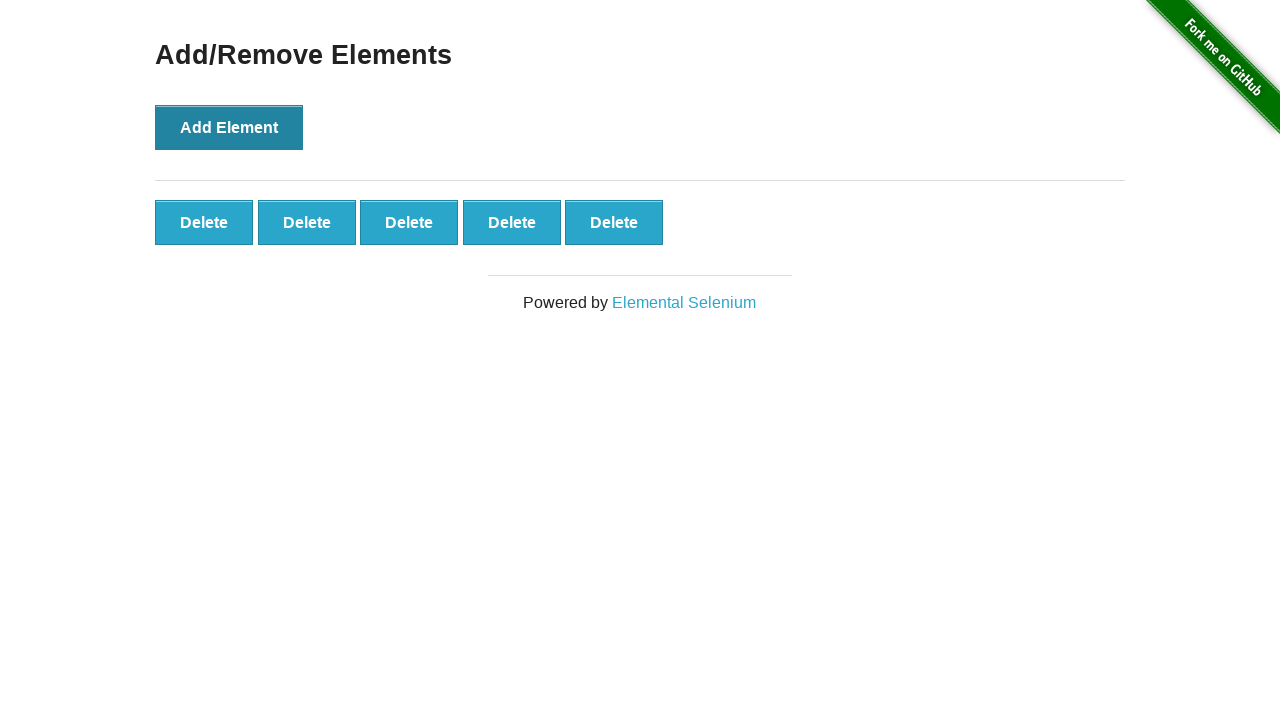